Tests menu hover interactions by moving the mouse over menu items to reveal submenus and verify their text content

Starting URL: https://demoqa.com/menu

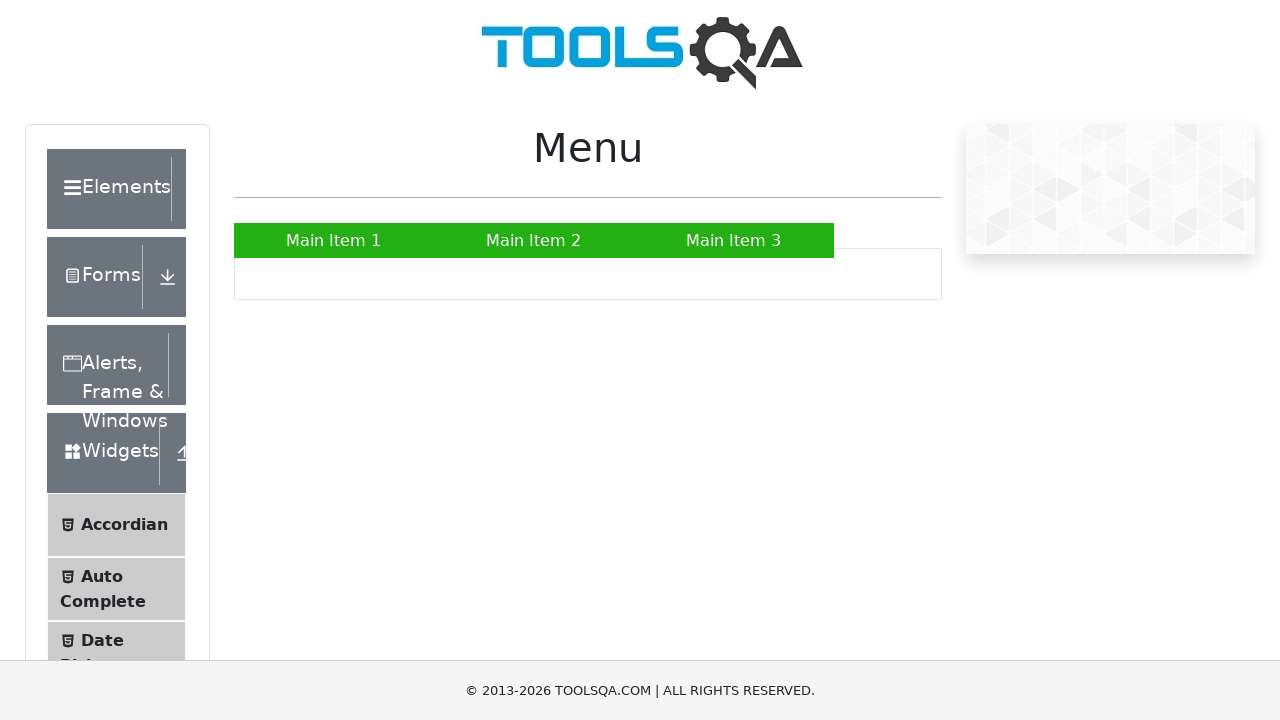

Located main menu item with xpath
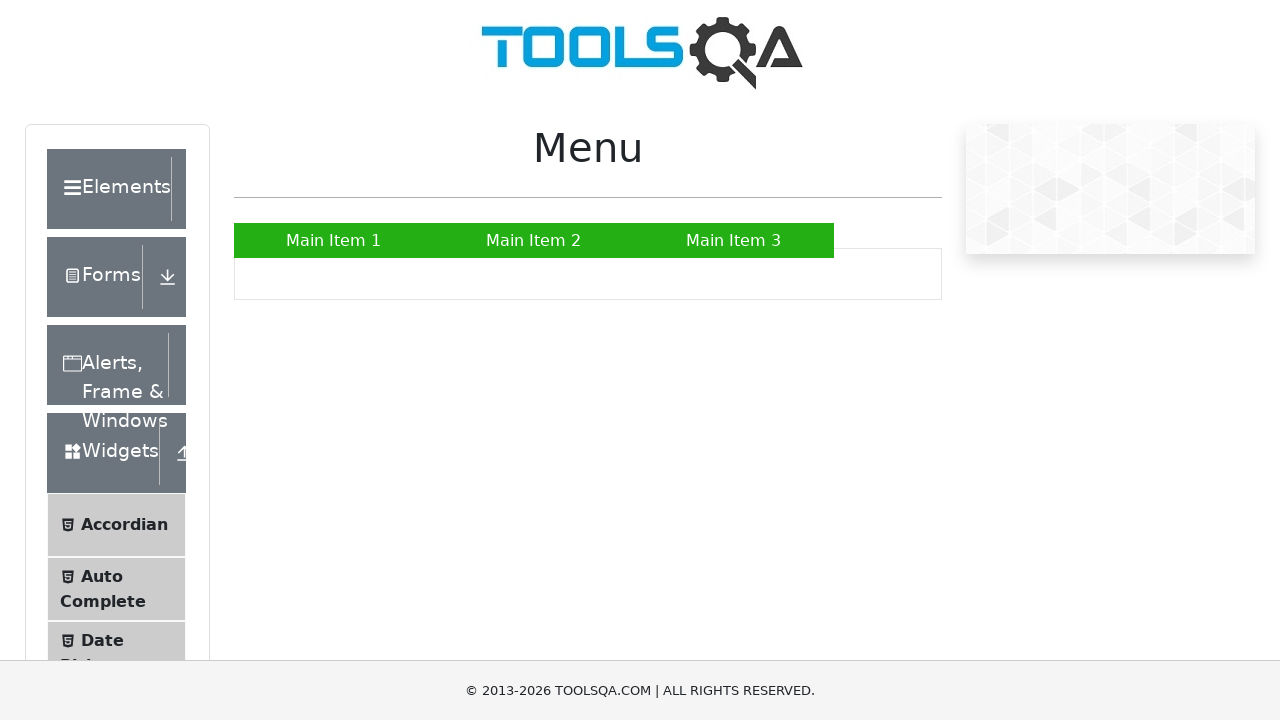

Verified main menu item text is 'Main Item 2'
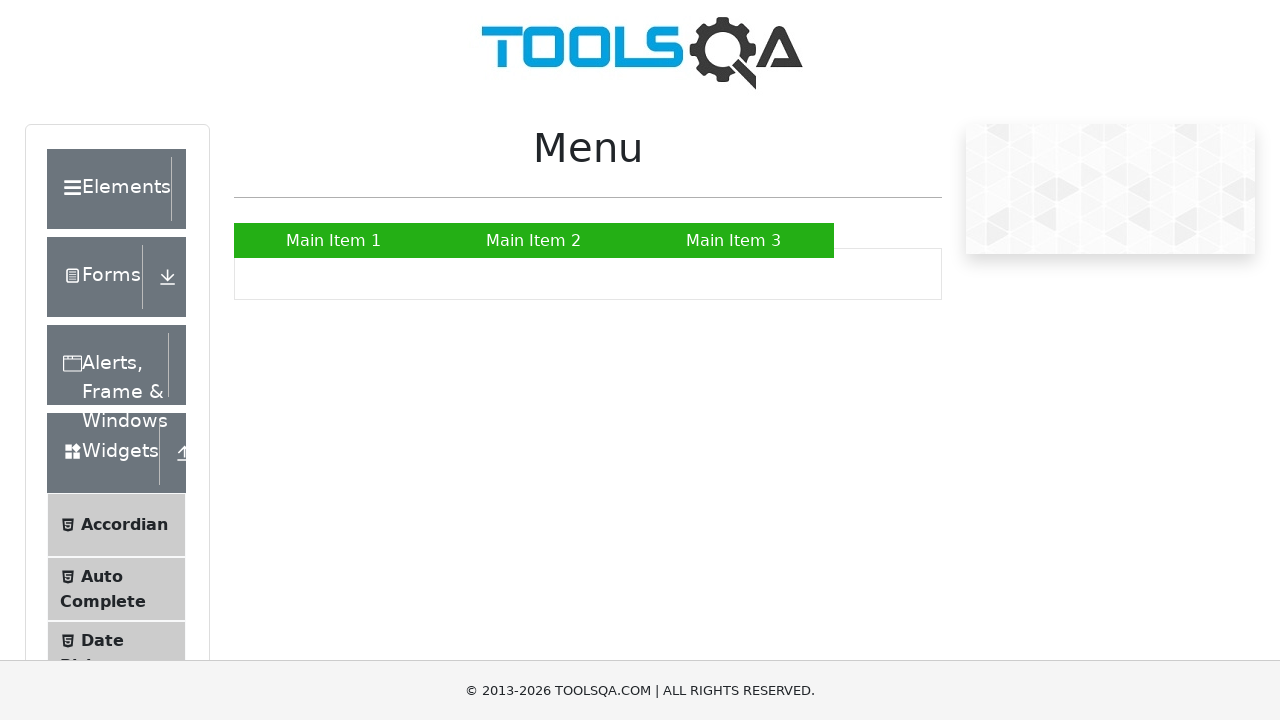

Hovered over main menu item to reveal submenu at (534, 240) on xpath=//*[@id="nav"]/li[2]/a
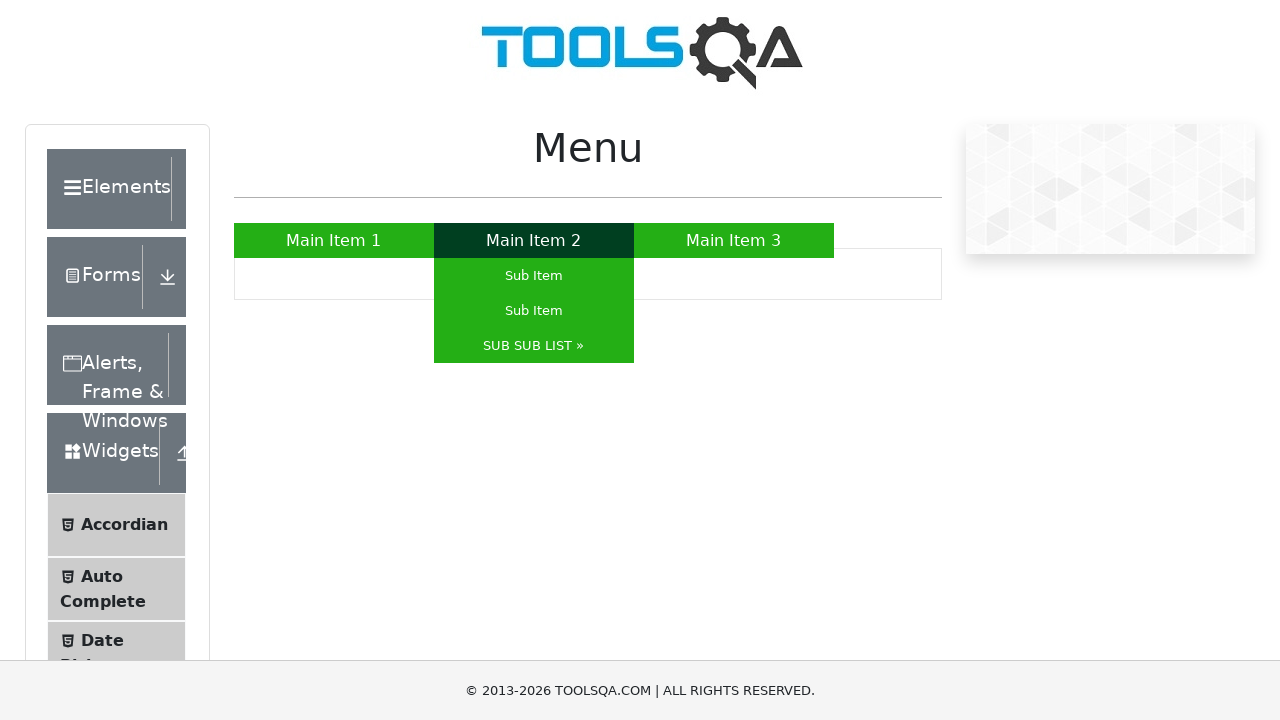

Located submenu item with xpath
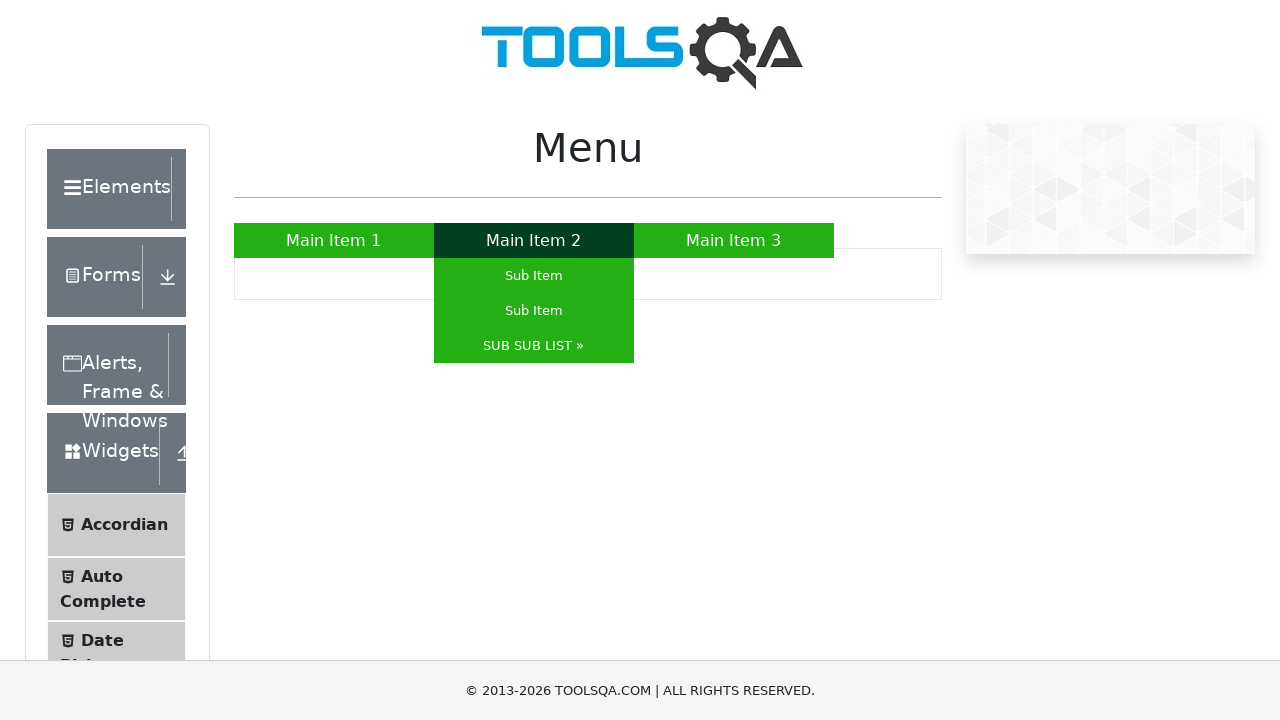

Verified submenu item text is 'SUB SUB LIST »'
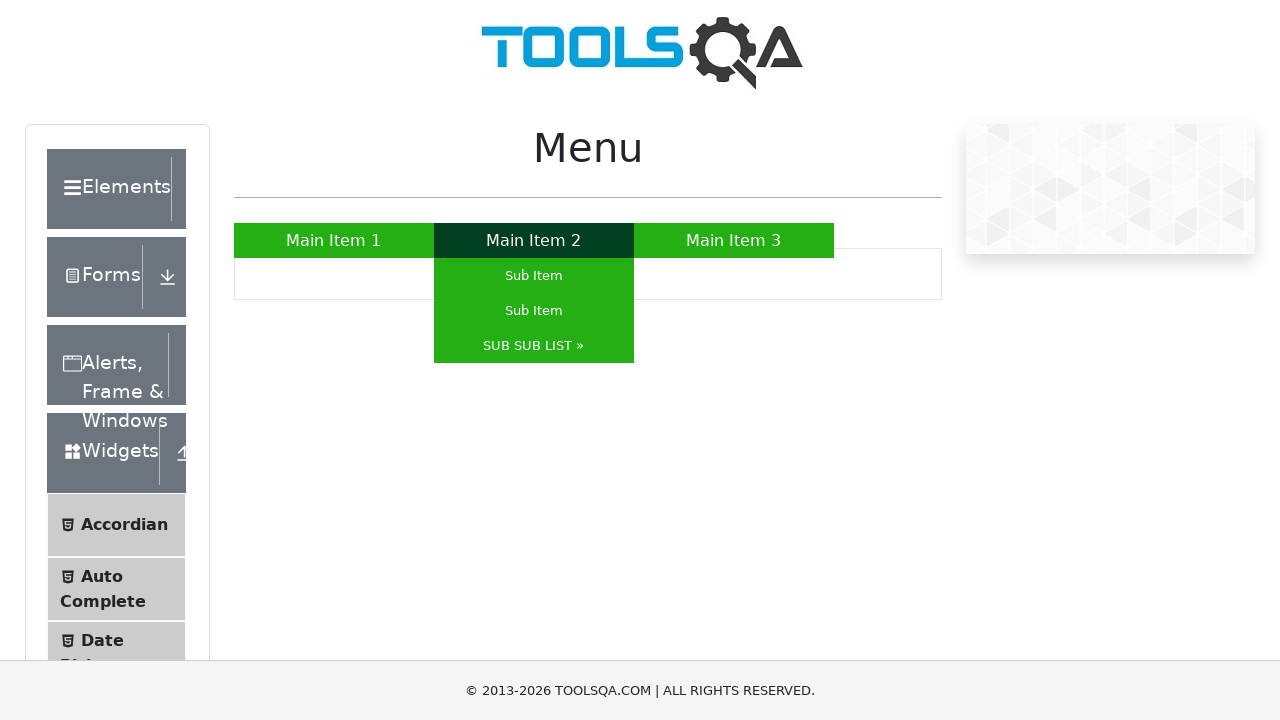

Hovered over submenu item to reveal nested submenu at (534, 346) on xpath=//*[@id="nav"]/li[2]/ul/li[3]/a
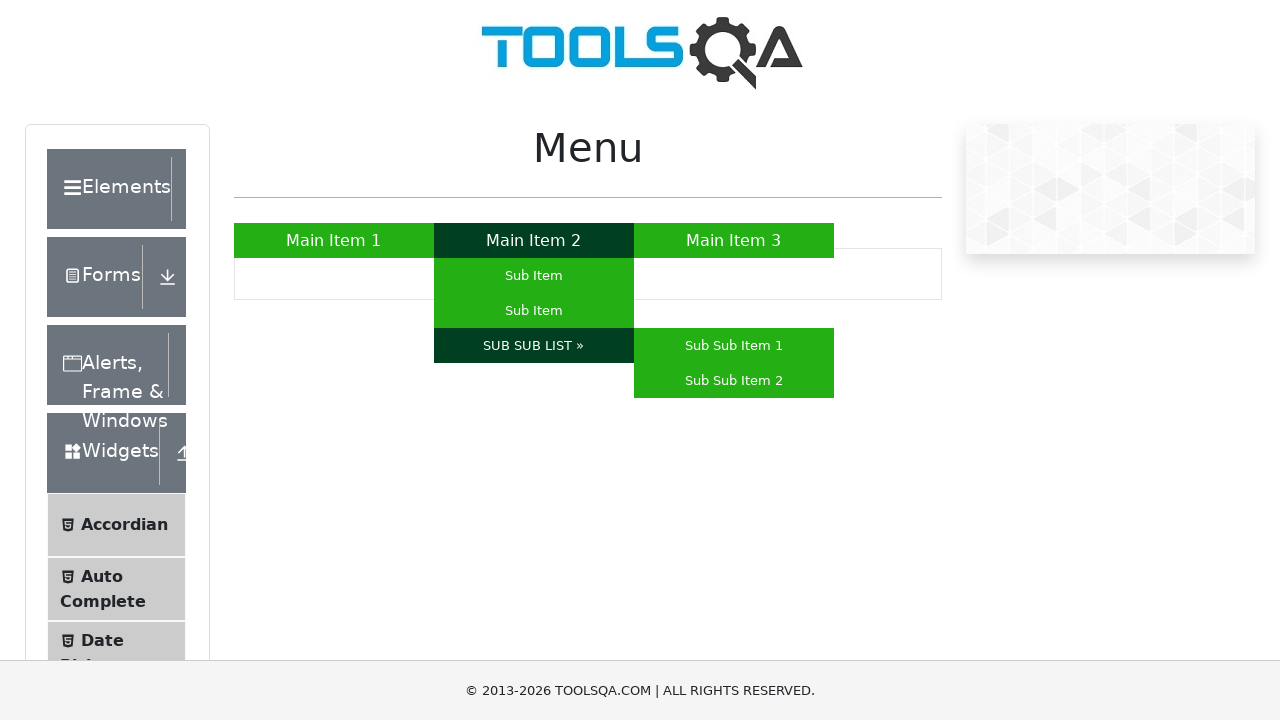

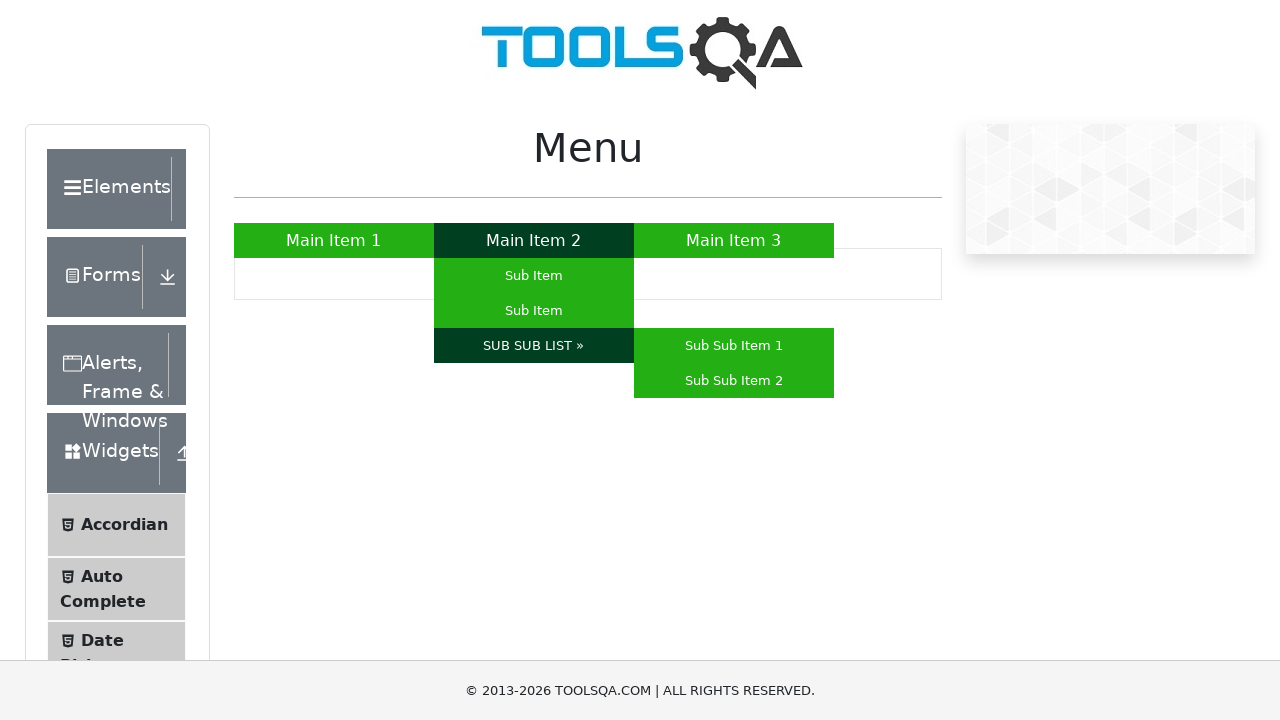